Tests that new todo items are appended to the bottom of the list and counter shows correct count

Starting URL: https://demo.playwright.dev/todomvc

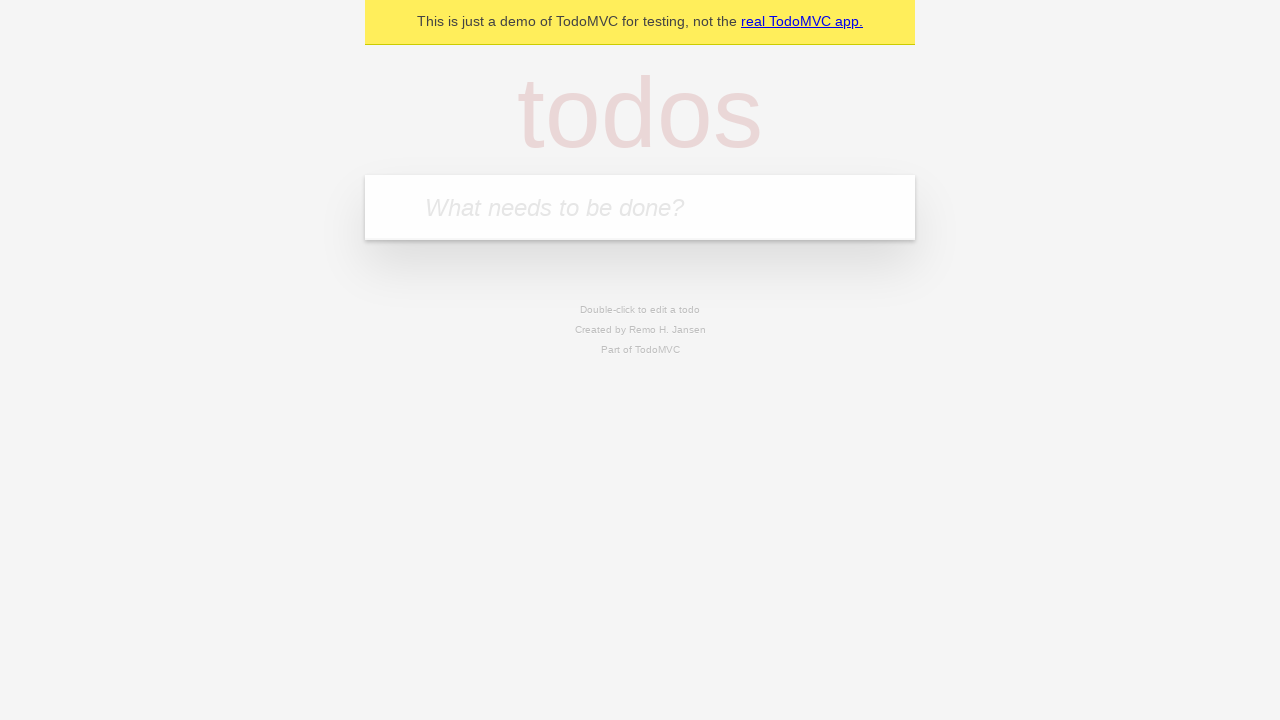

Filled todo input field with 'buy some cheese' on internal:attr=[placeholder="What needs to be done?"i]
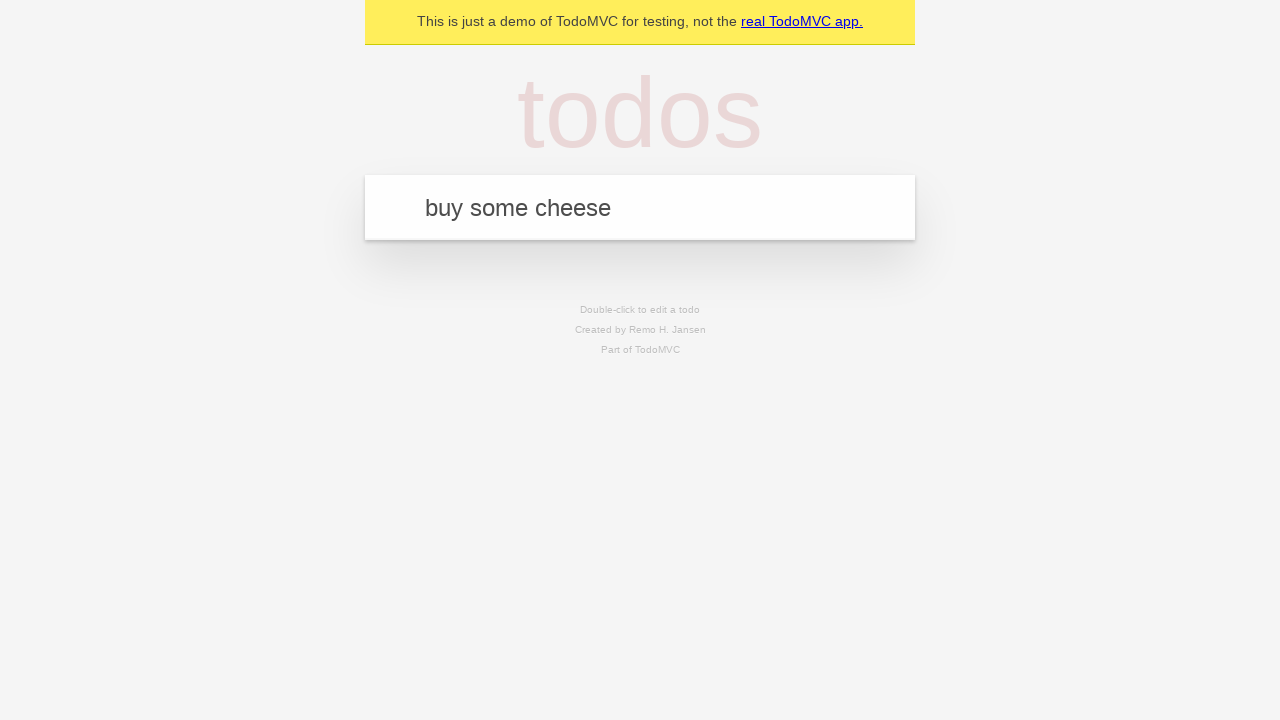

Pressed Enter to add todo item 'buy some cheese' on internal:attr=[placeholder="What needs to be done?"i]
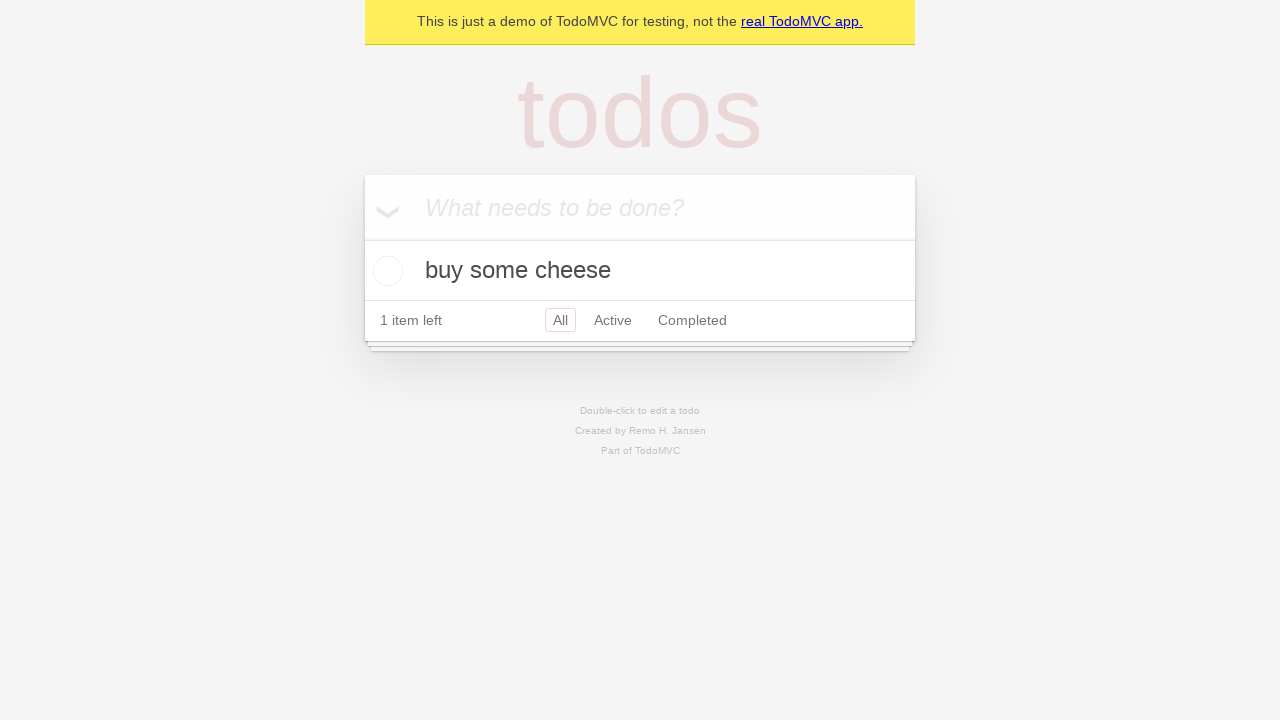

Filled todo input field with 'feed the cat' on internal:attr=[placeholder="What needs to be done?"i]
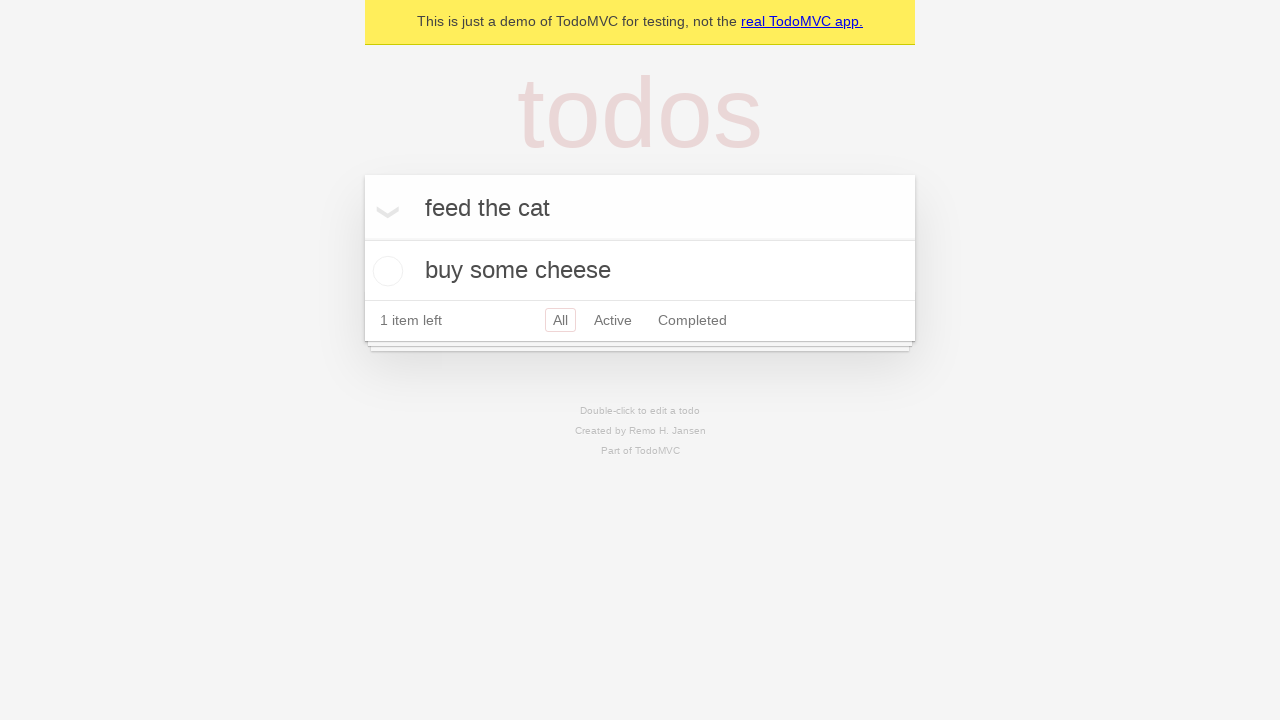

Pressed Enter to add todo item 'feed the cat' on internal:attr=[placeholder="What needs to be done?"i]
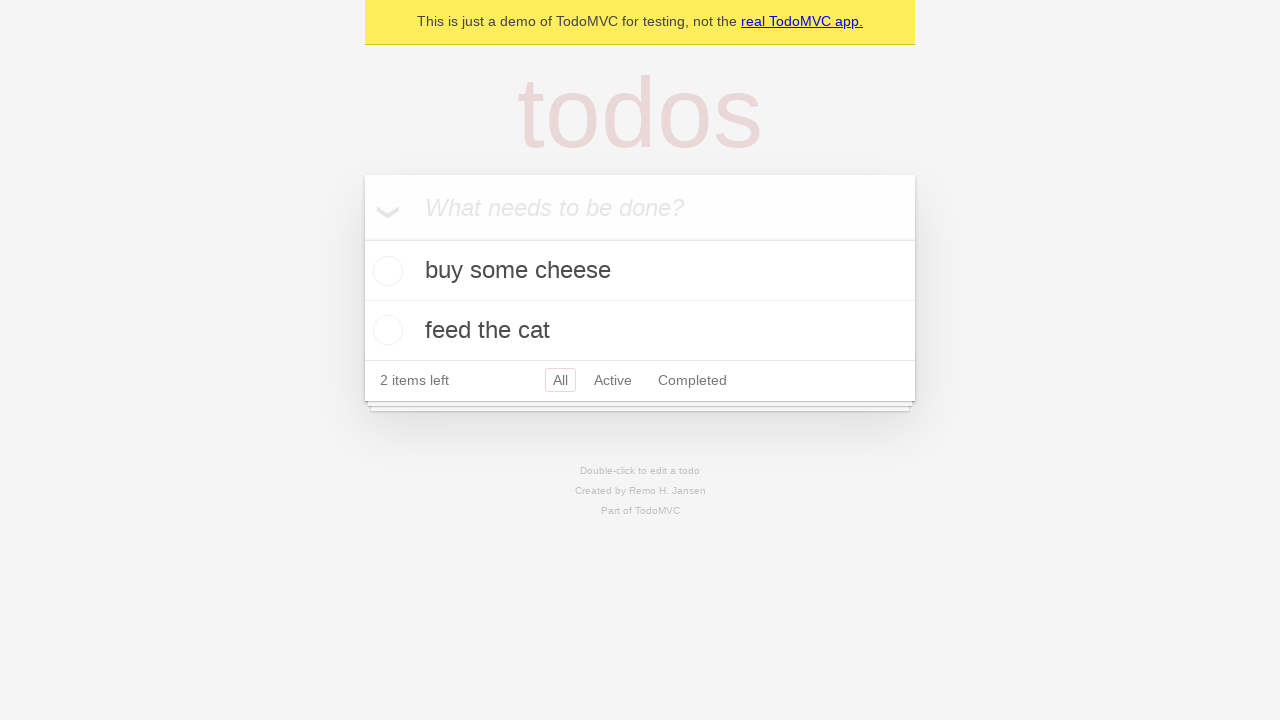

Filled todo input field with 'book a doctors appointment' on internal:attr=[placeholder="What needs to be done?"i]
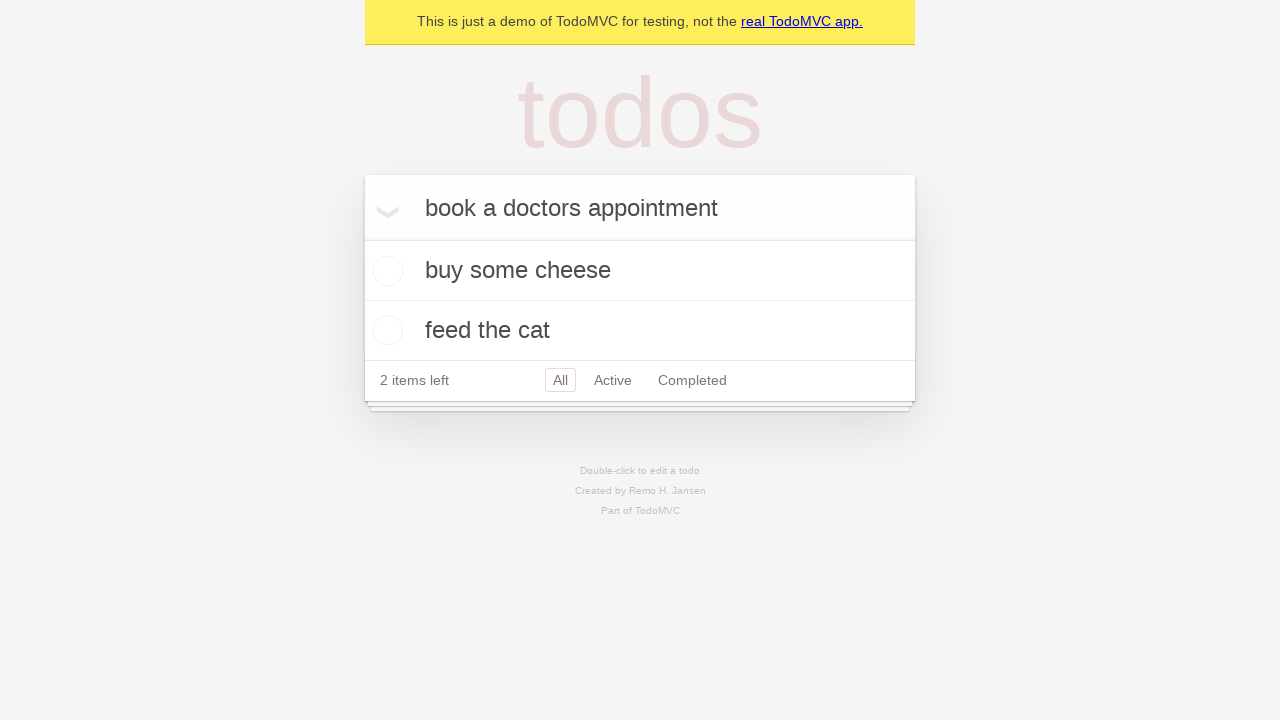

Pressed Enter to add todo item 'book a doctors appointment' on internal:attr=[placeholder="What needs to be done?"i]
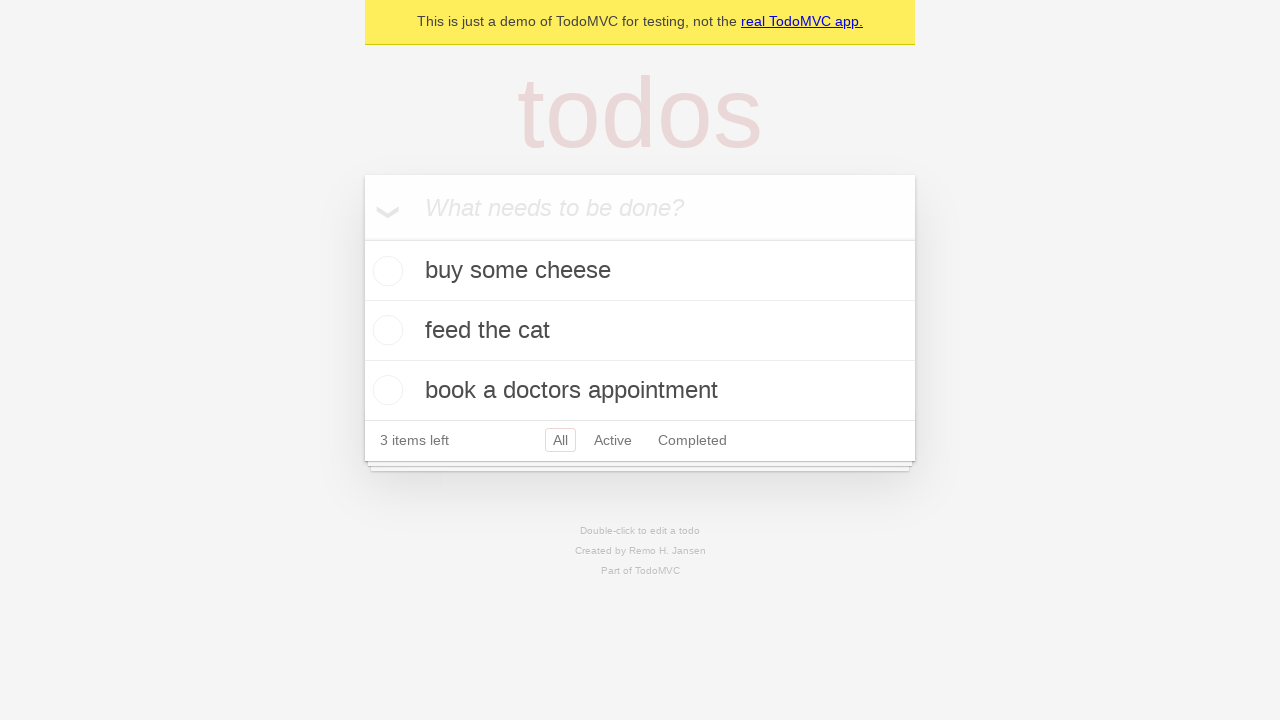

Verified that 3 items left counter is displayed
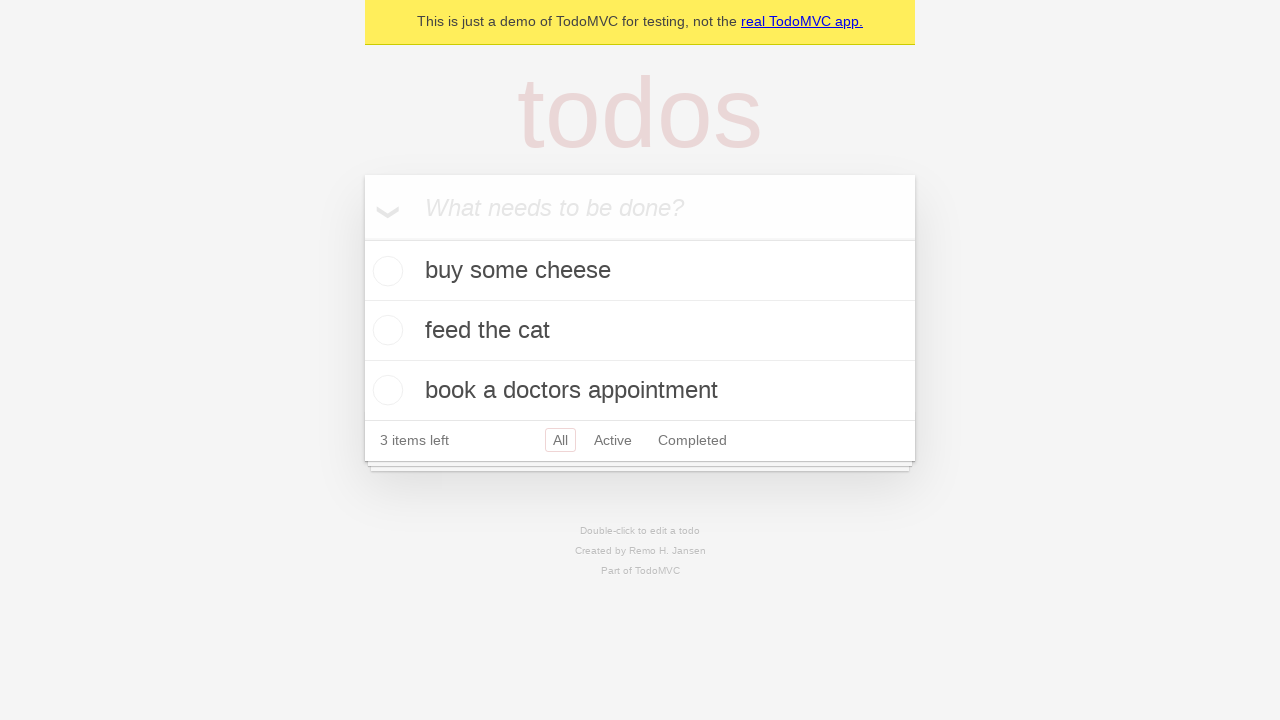

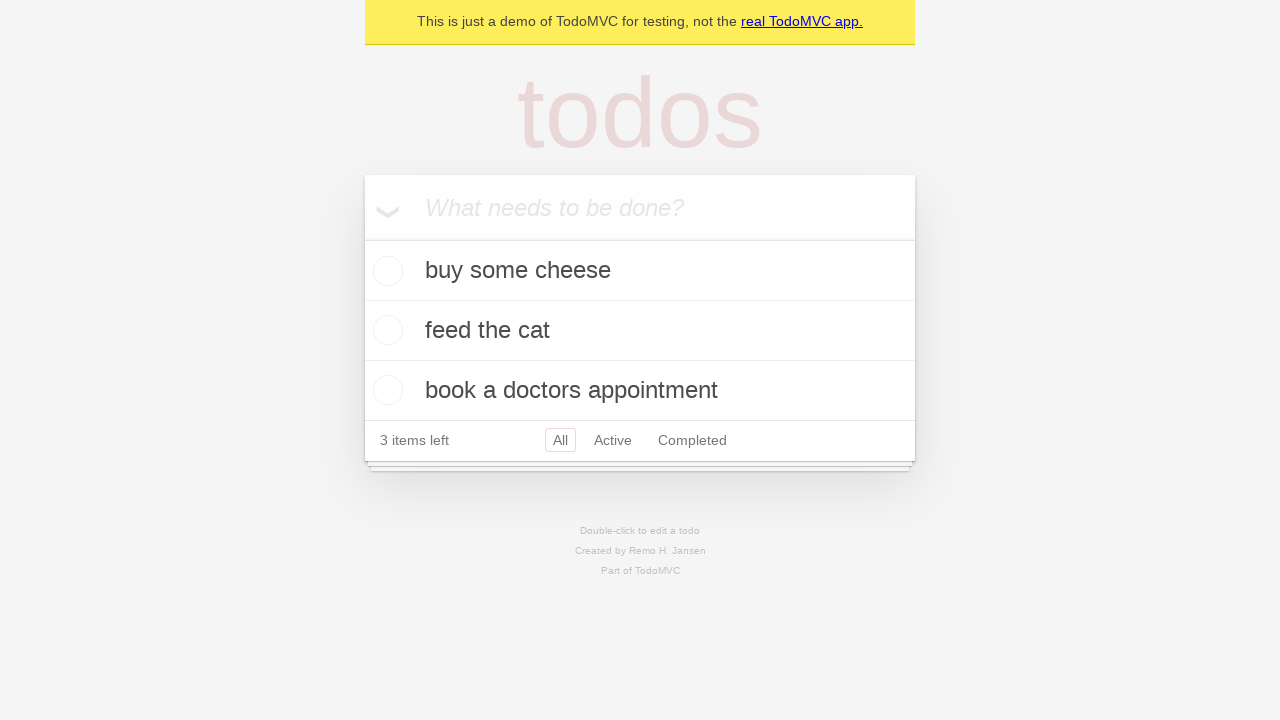